Tests JavaScript alert handling by clicking a button that triggers an alert, accepting the alert, and verifying the result message displayed on the page.

Starting URL: http://the-internet.herokuapp.com/javascript_alerts

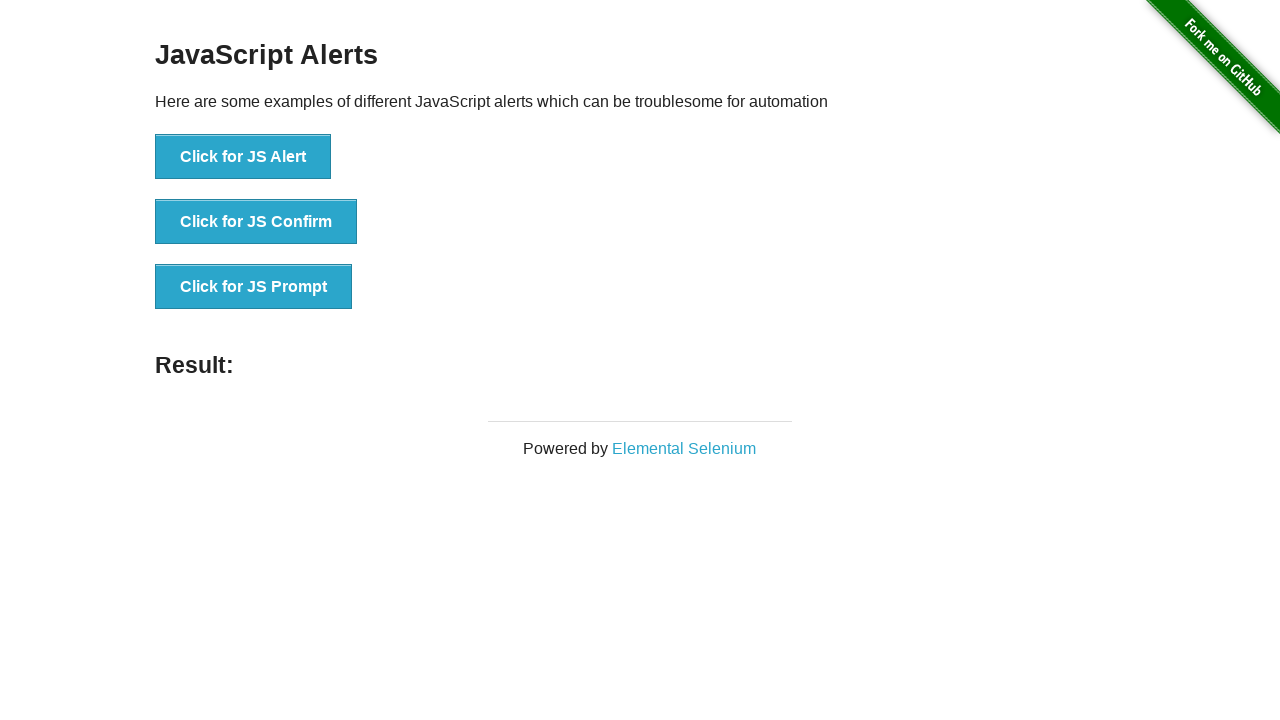

Clicked the first button to trigger JavaScript alert at (243, 157) on ul > li:nth-child(1) > button
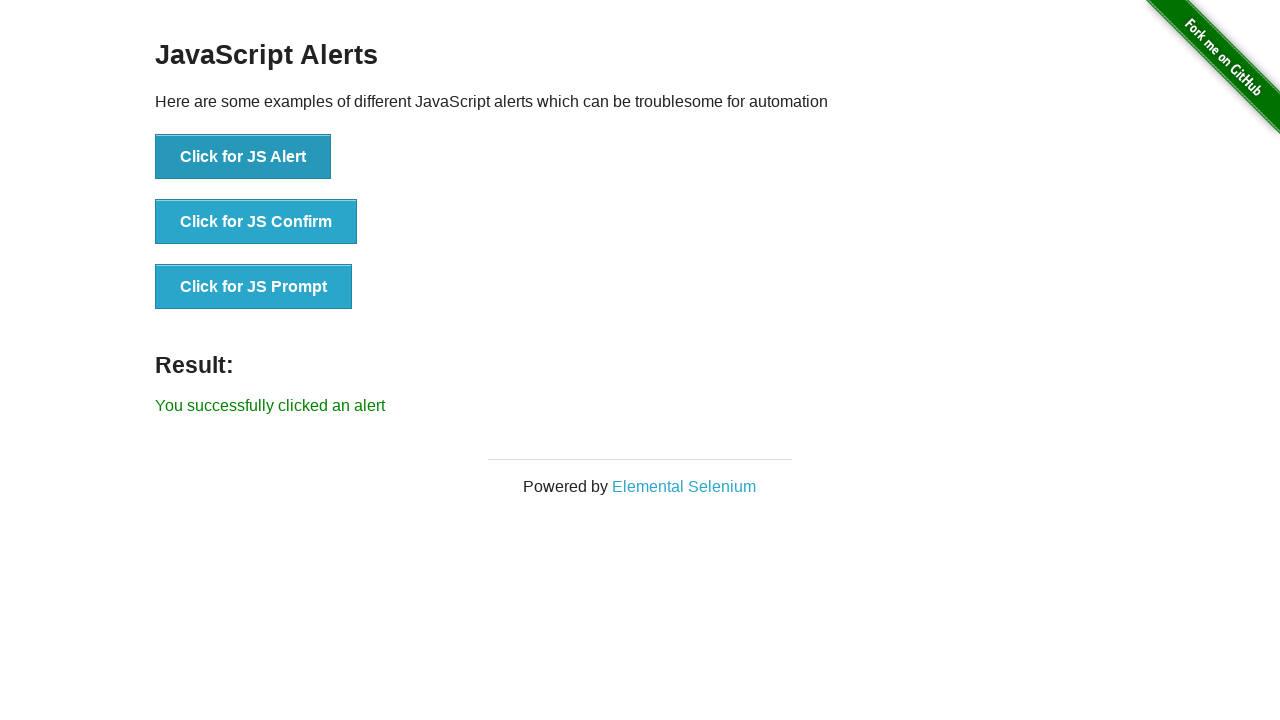

Set up dialog handler to accept alerts
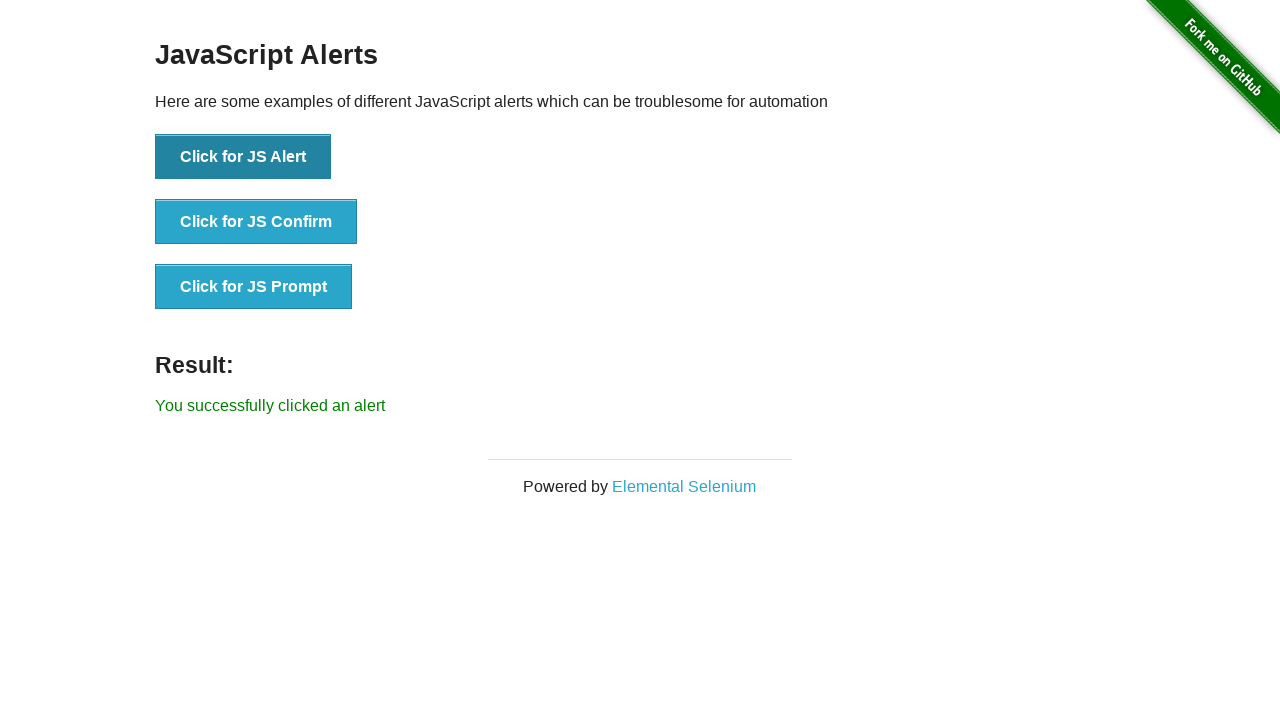

Set up one-time dialog handler for alert acceptance
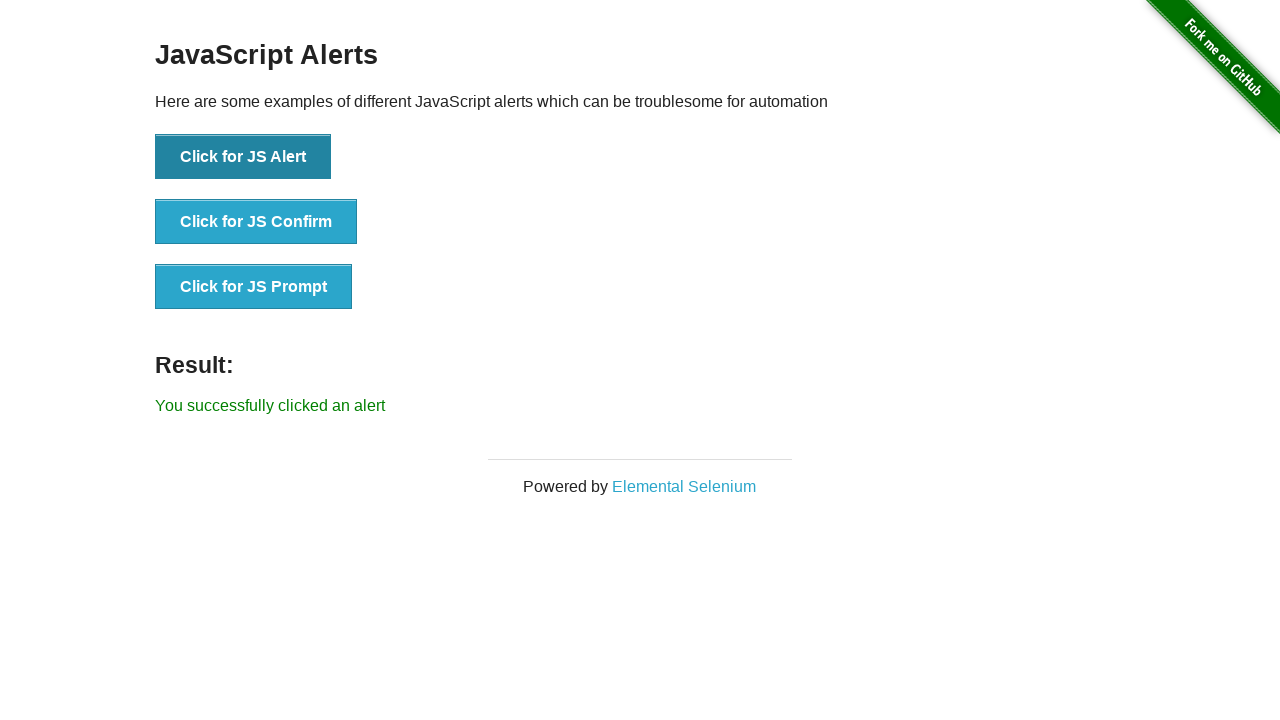

Clicked button to trigger and accept JavaScript alert at (243, 157) on ul > li:nth-child(1) > button
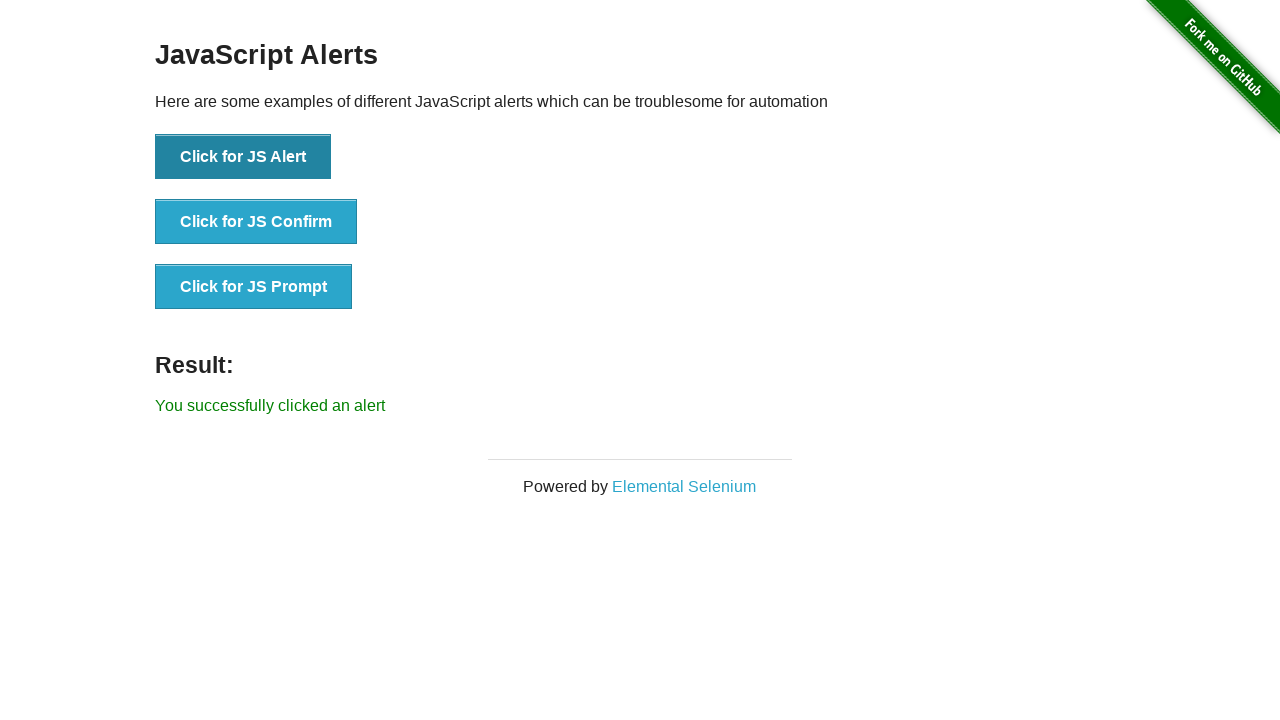

Result message element appeared on page
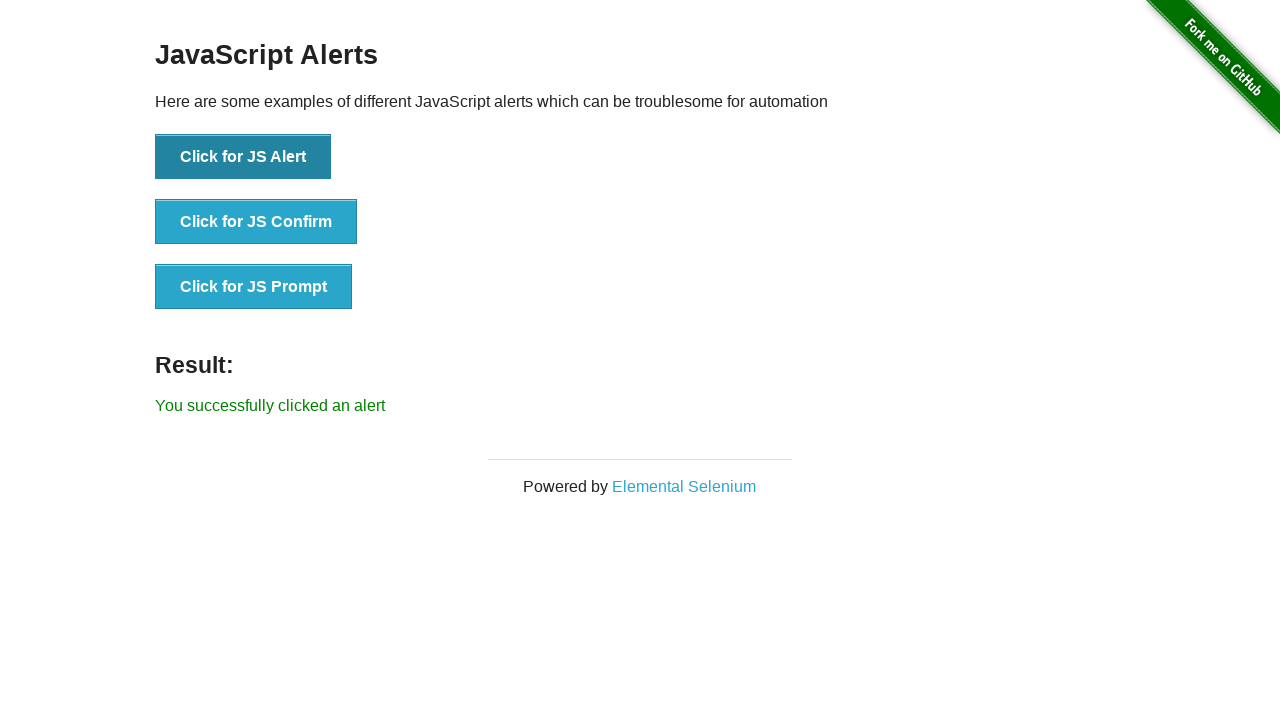

Retrieved result text: 'You successfully clicked an alert'
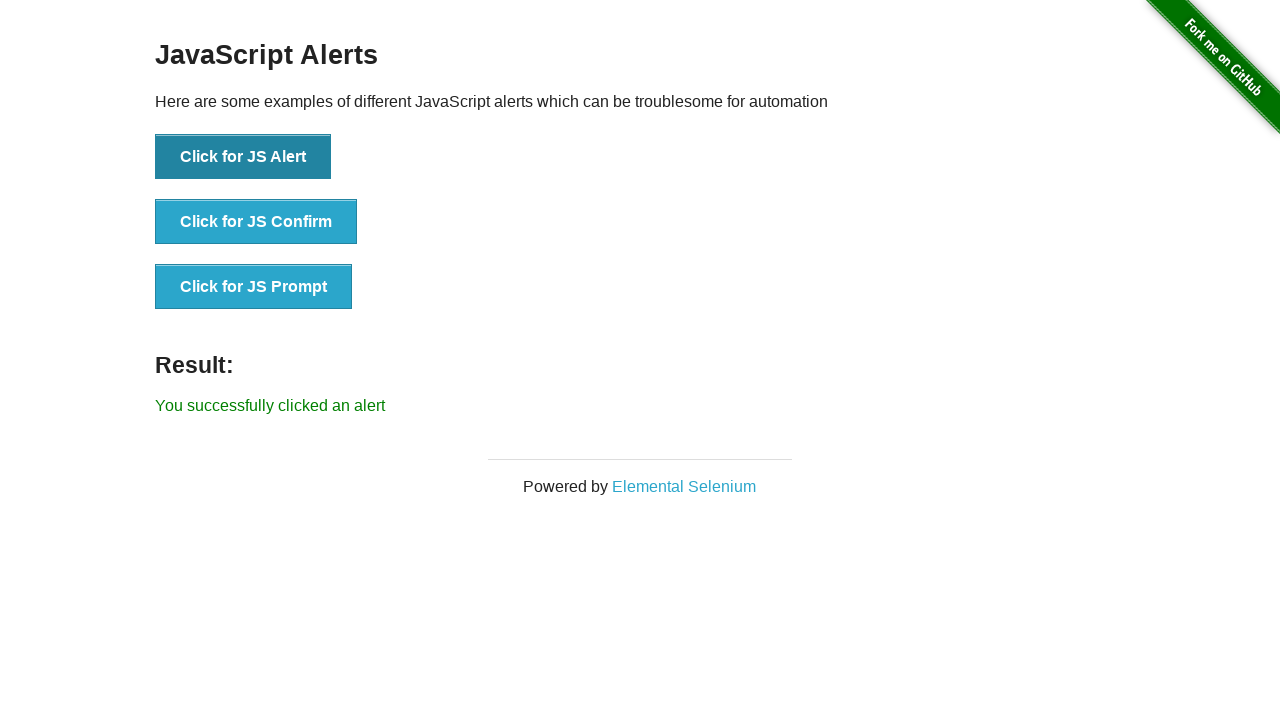

Verified result text matches expected message 'You successfully clicked an alert'
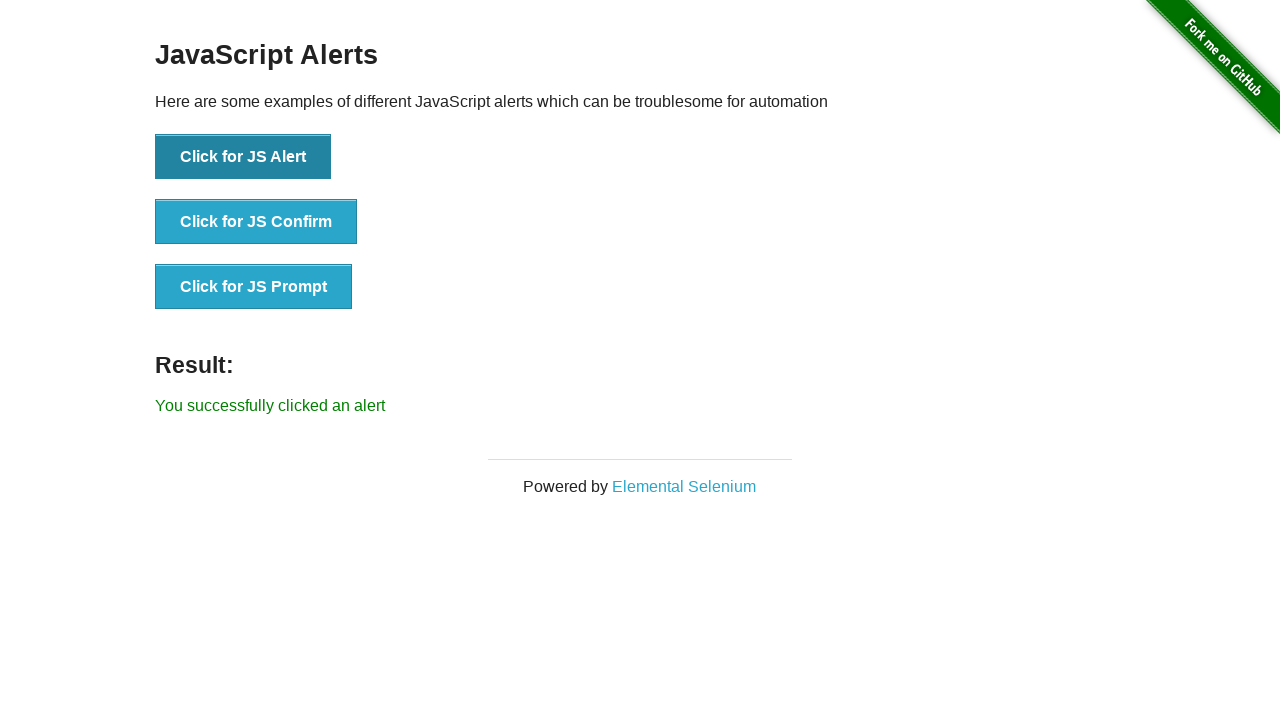

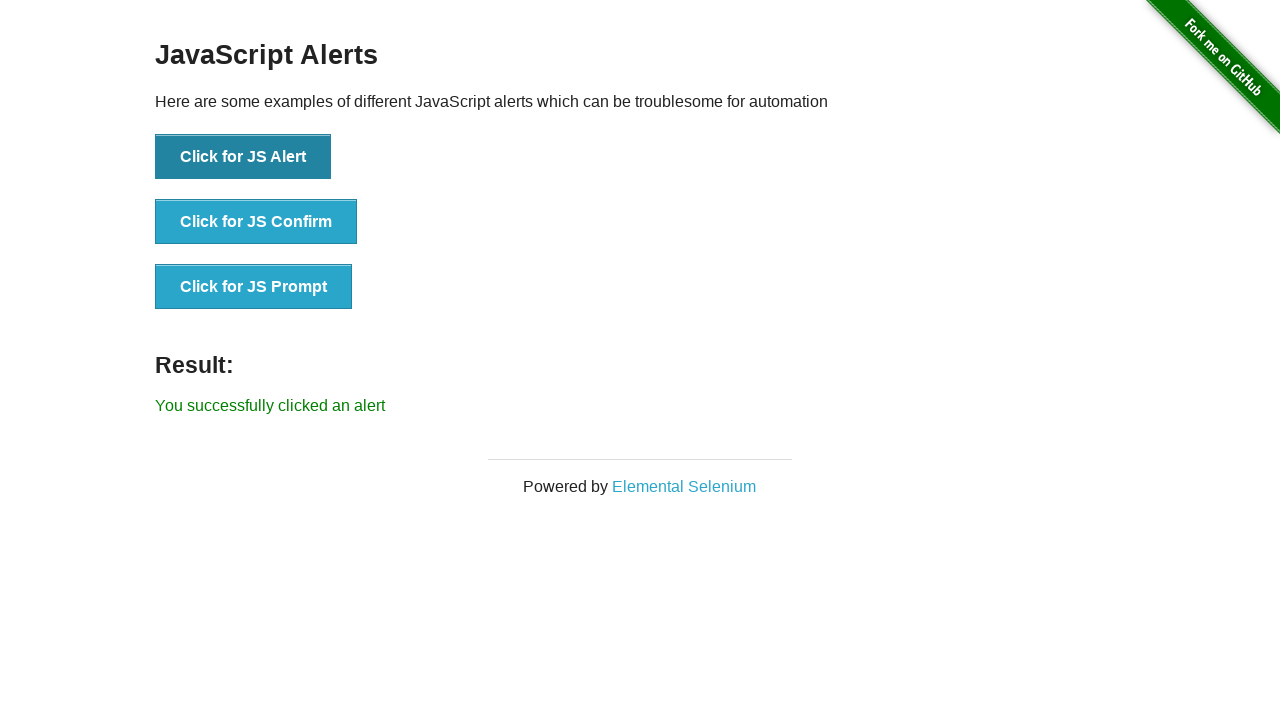